Tests unmarking todo items as complete by unchecking their toggle checkboxes

Starting URL: https://demo.playwright.dev/todomvc

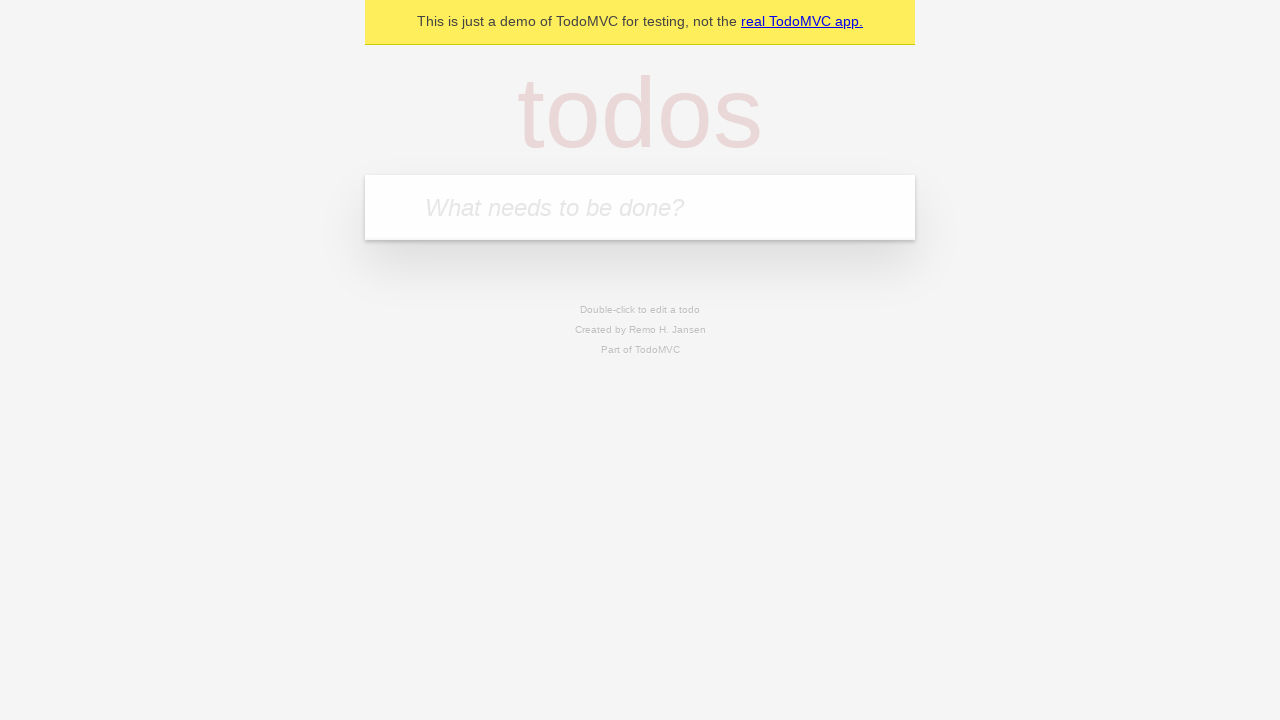

Filled new todo input with 'buy some cheese' on .new-todo
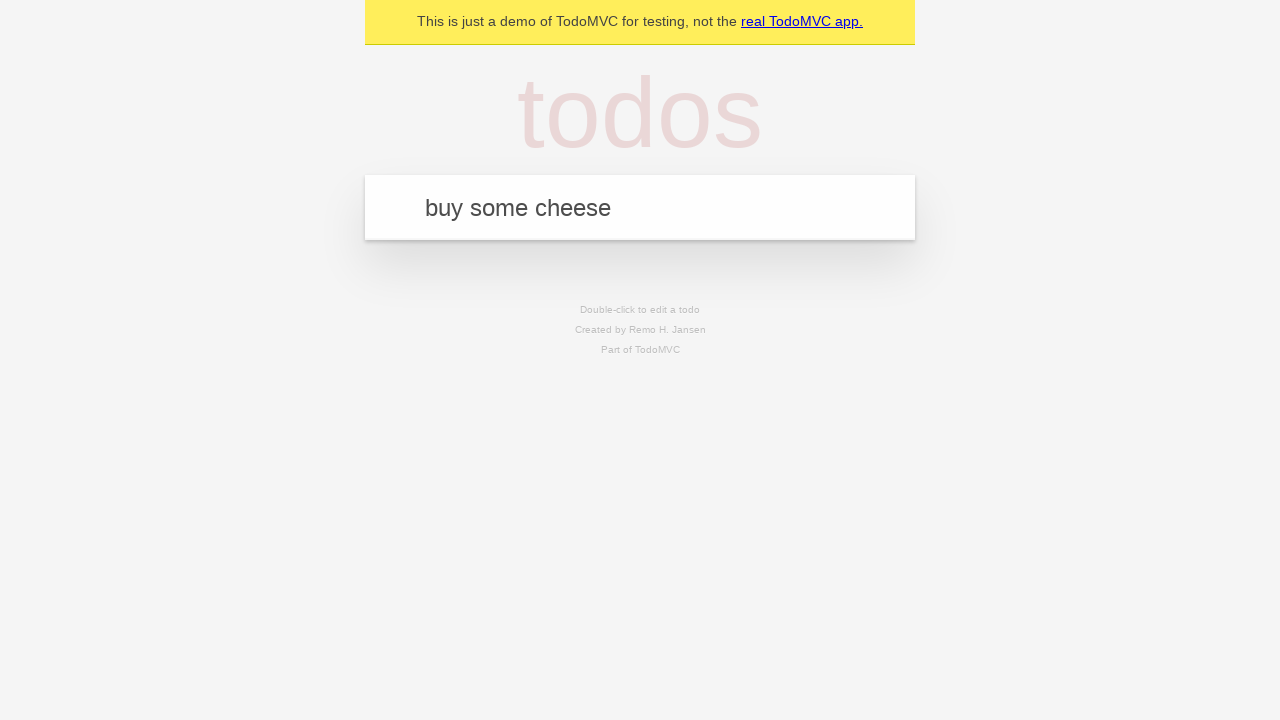

Pressed Enter to add first todo item on .new-todo
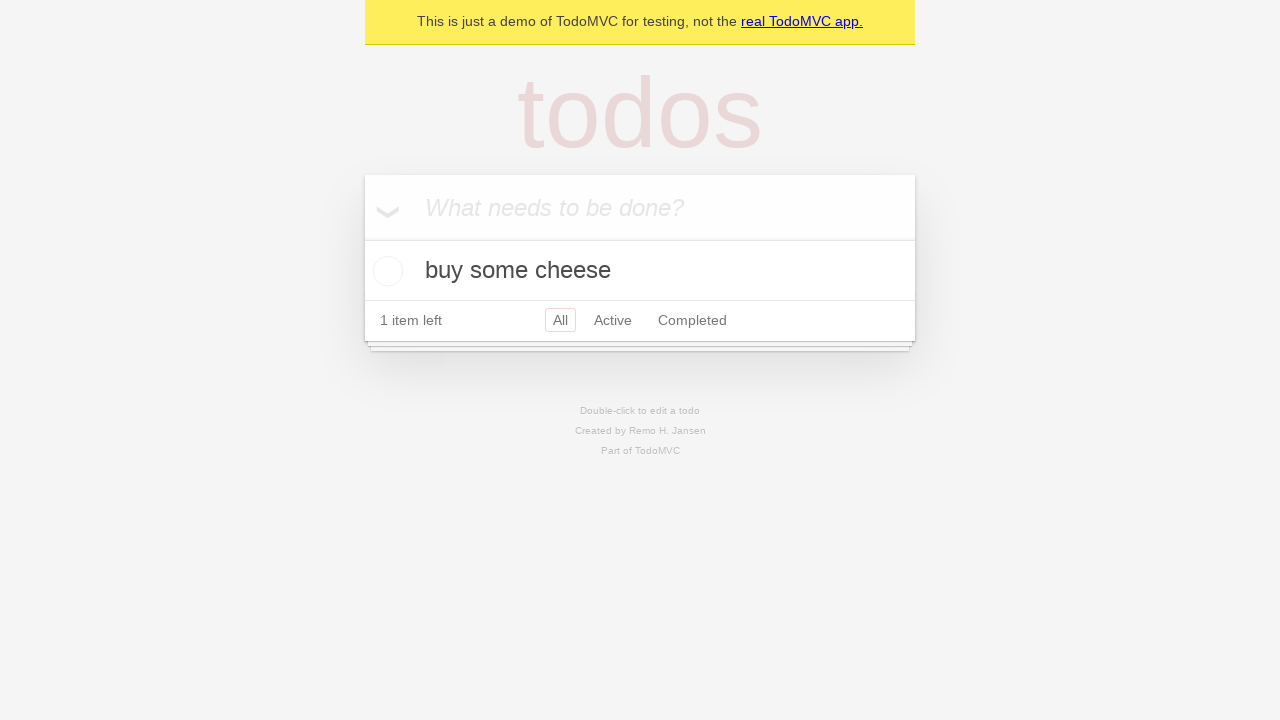

Filled new todo input with 'feed the cat' on .new-todo
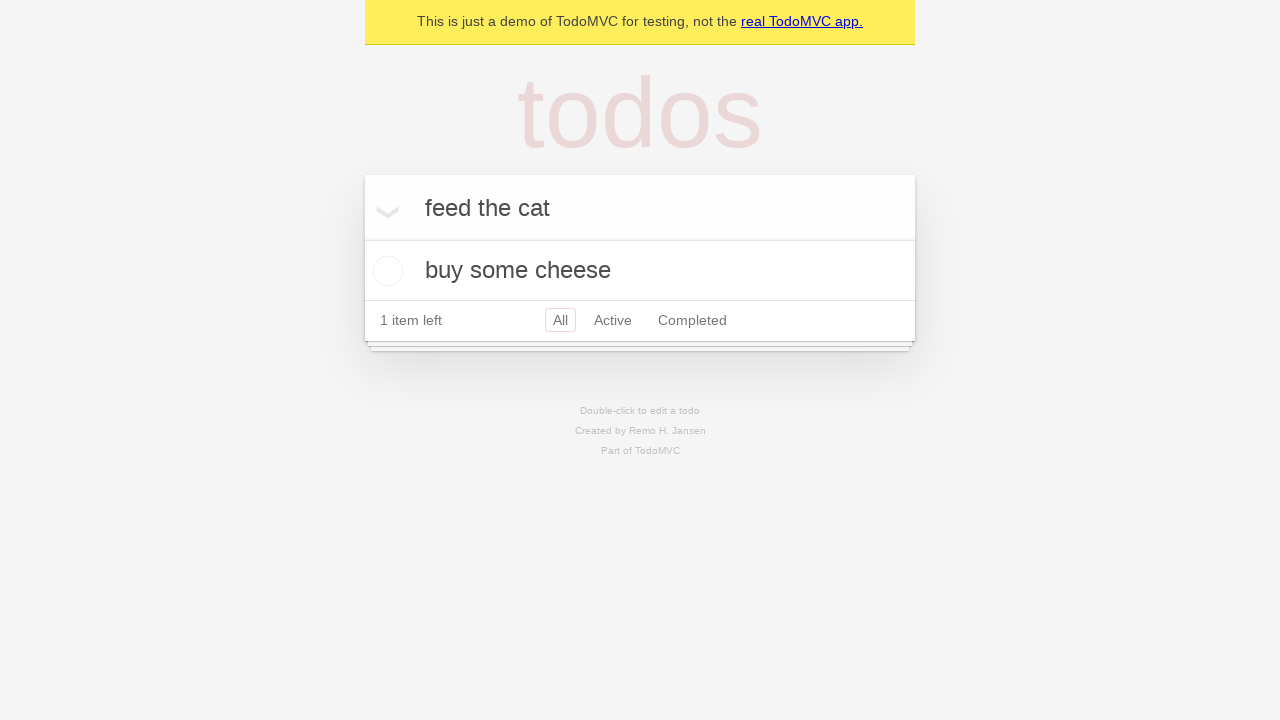

Pressed Enter to add second todo item on .new-todo
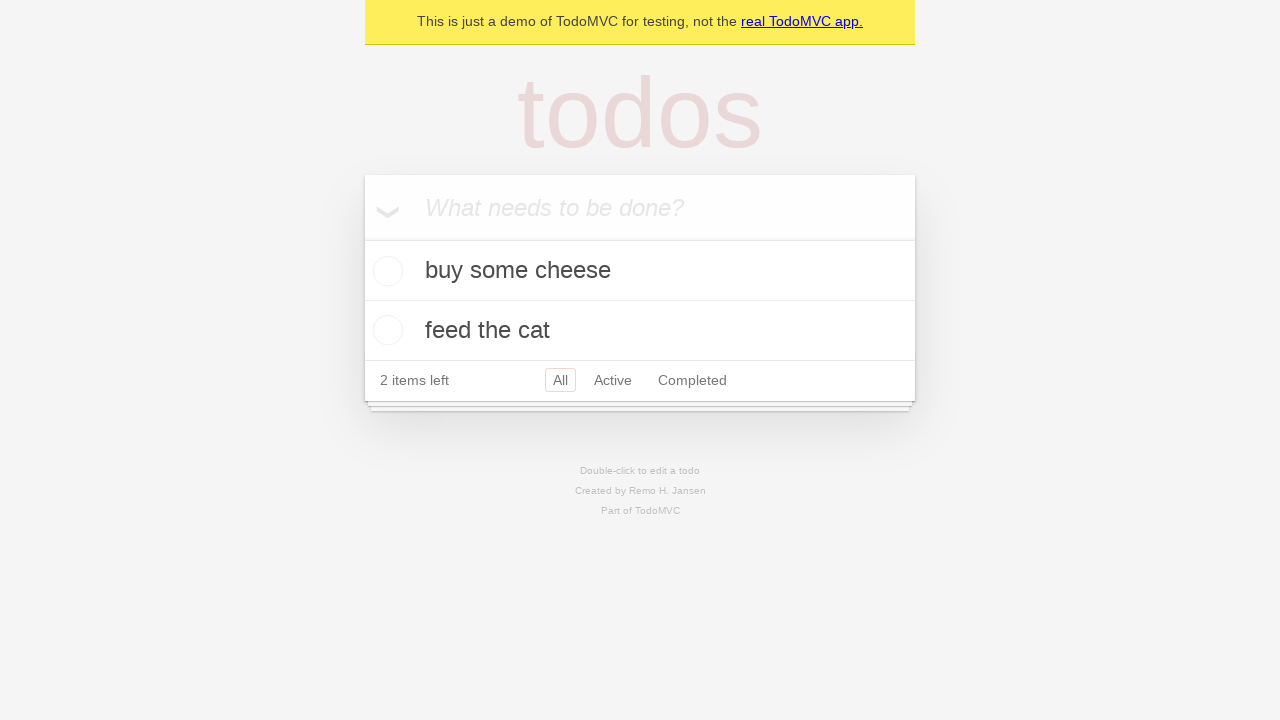

Waited for second todo item to appear in the list
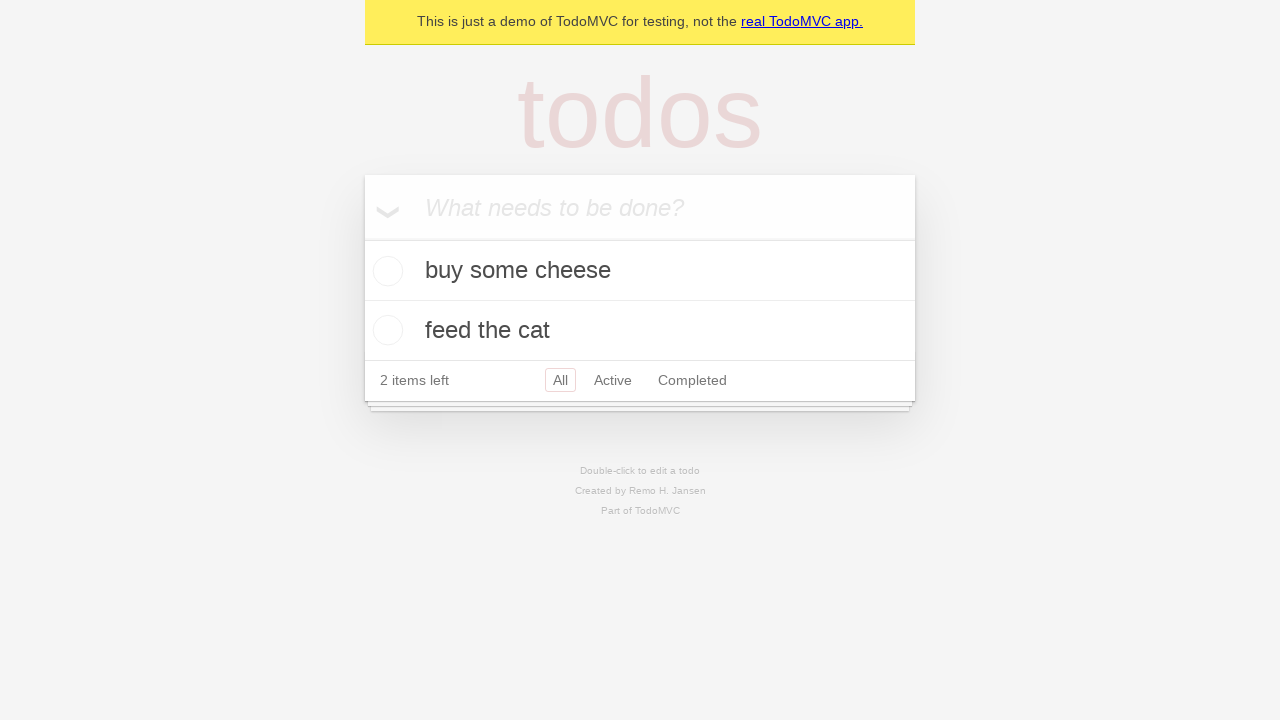

Marked first todo item as complete by checking toggle at (385, 271) on .todo-list li >> nth=0 >> .toggle
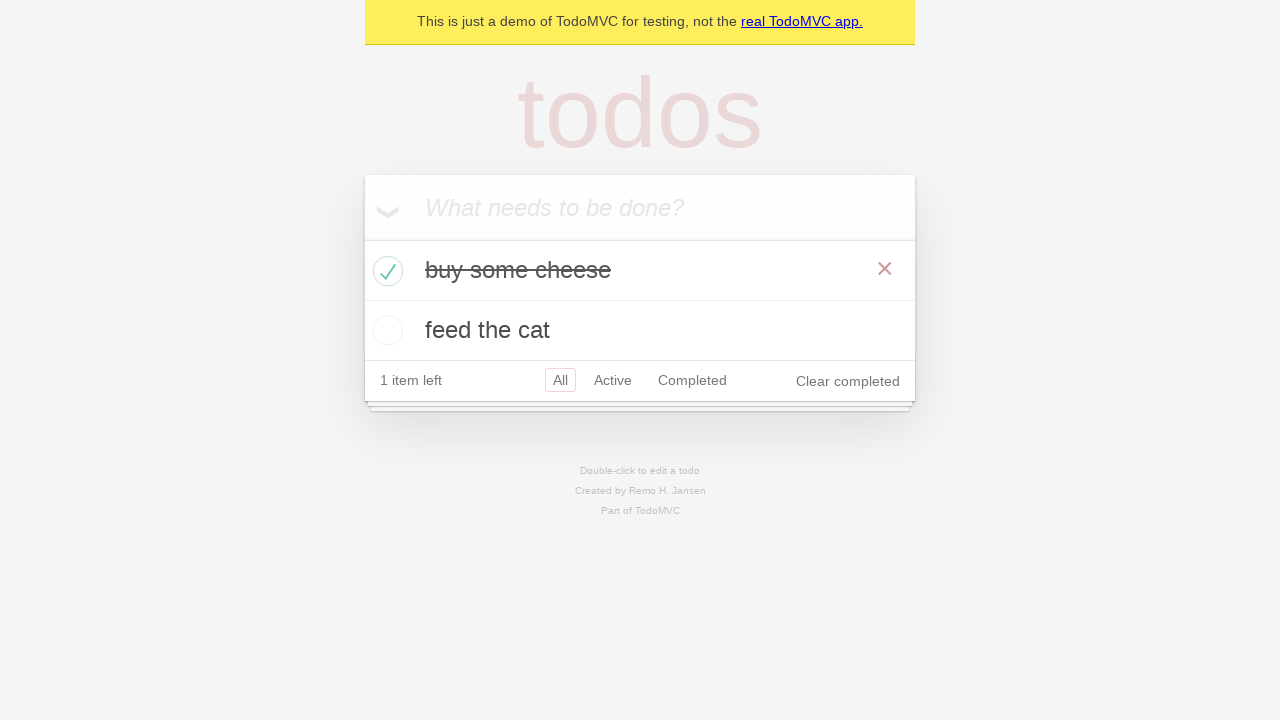

Unmarked first todo item as complete by unchecking toggle at (385, 271) on .todo-list li >> nth=0 >> .toggle
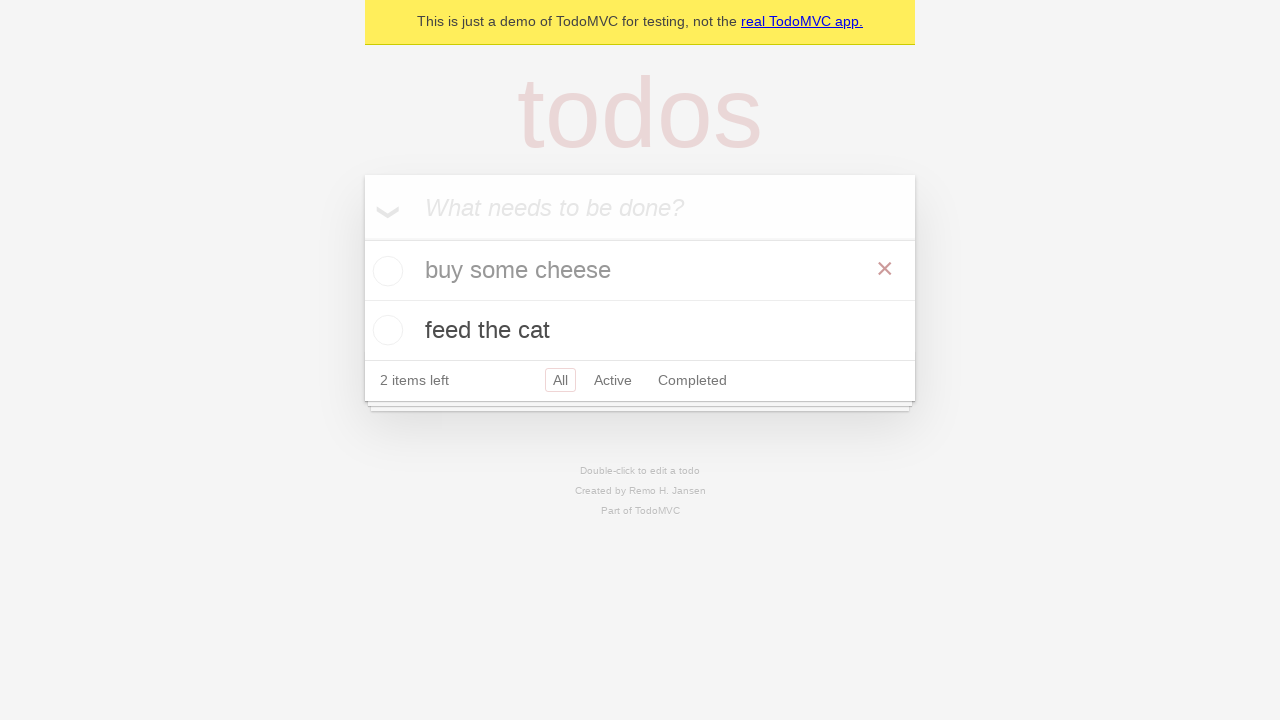

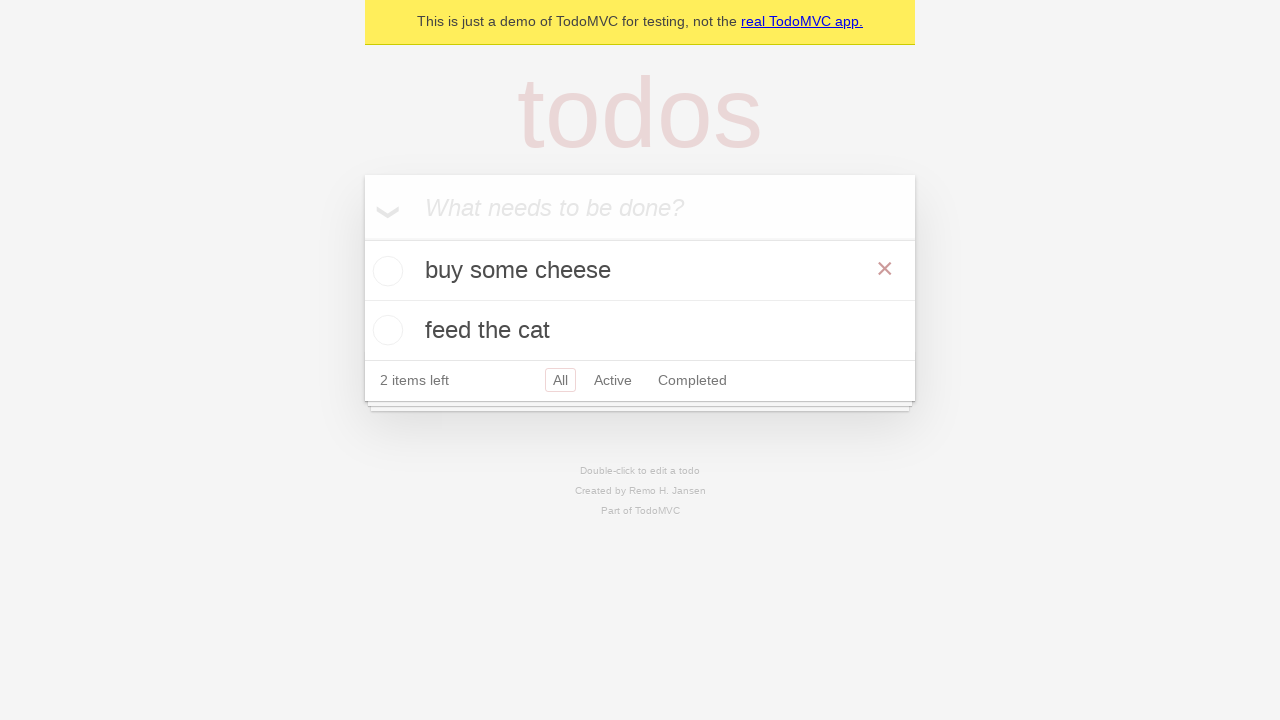